Tests that clicking Clear completed removes completed items from the list

Starting URL: https://demo.playwright.dev/todomvc

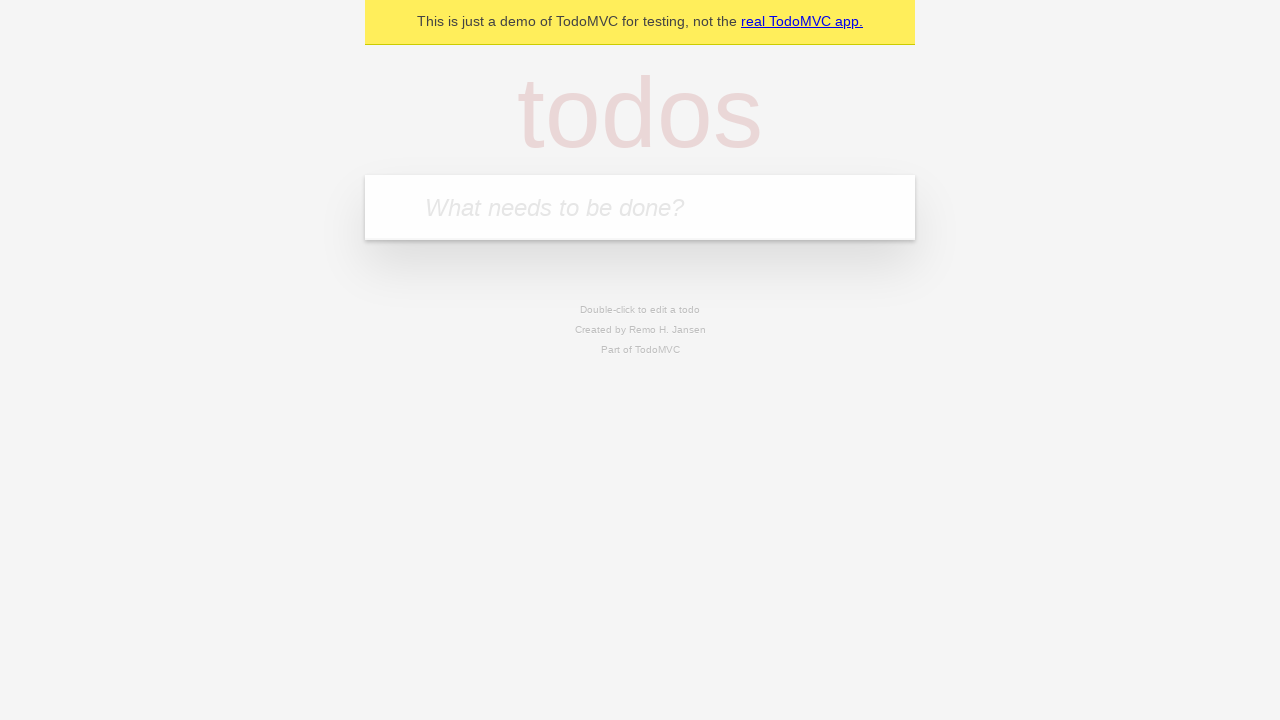

Filled todo input with 'buy some cheese' on internal:attr=[placeholder="What needs to be done?"i]
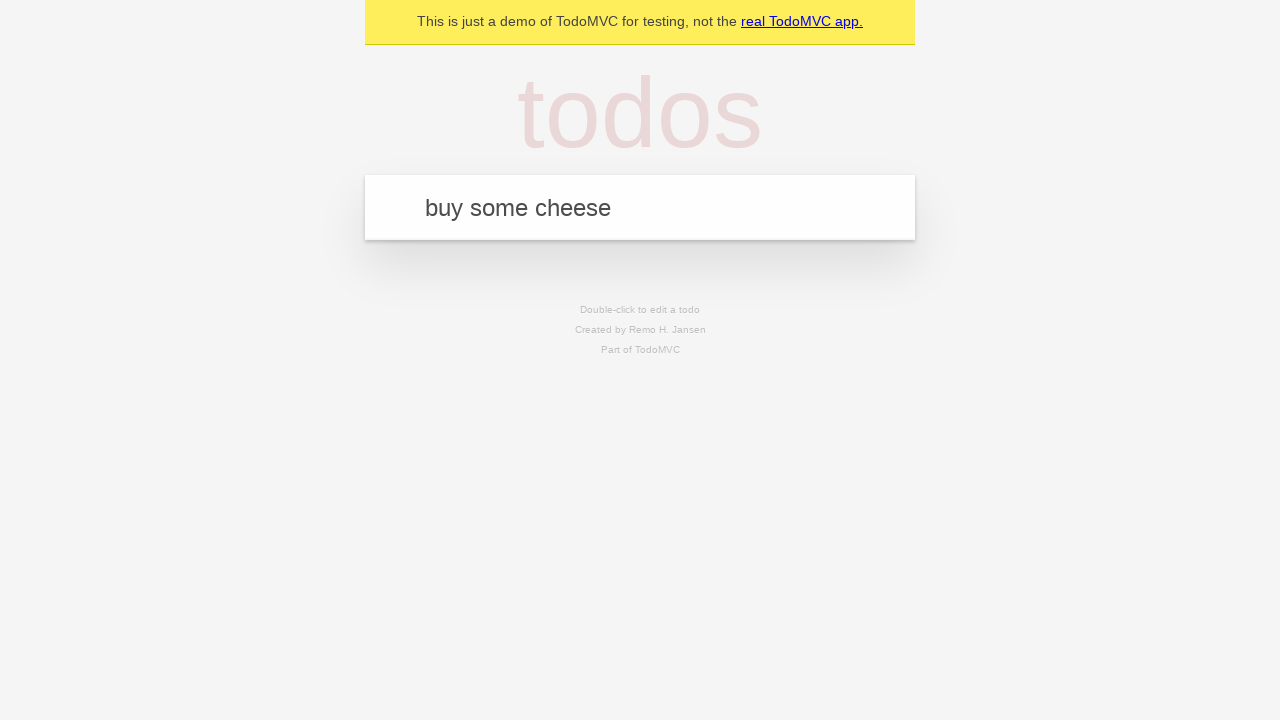

Pressed Enter to create first todo on internal:attr=[placeholder="What needs to be done?"i]
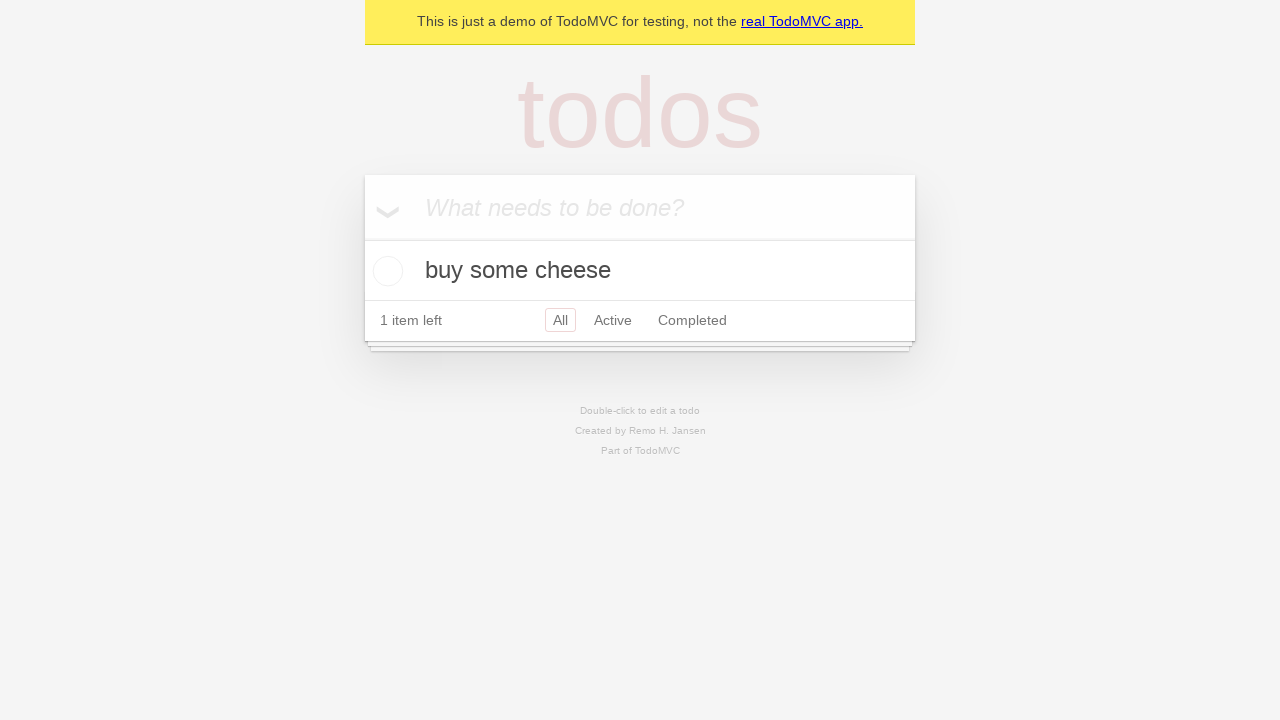

Filled todo input with 'feed the cat' on internal:attr=[placeholder="What needs to be done?"i]
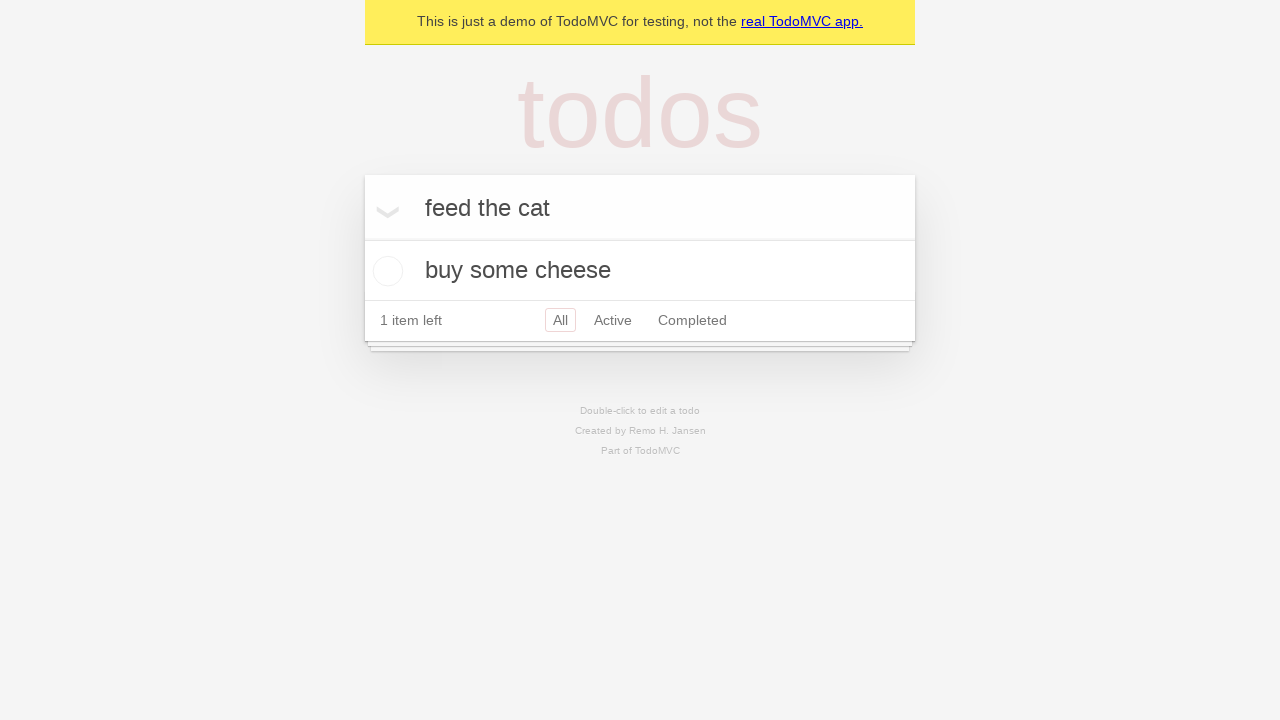

Pressed Enter to create second todo on internal:attr=[placeholder="What needs to be done?"i]
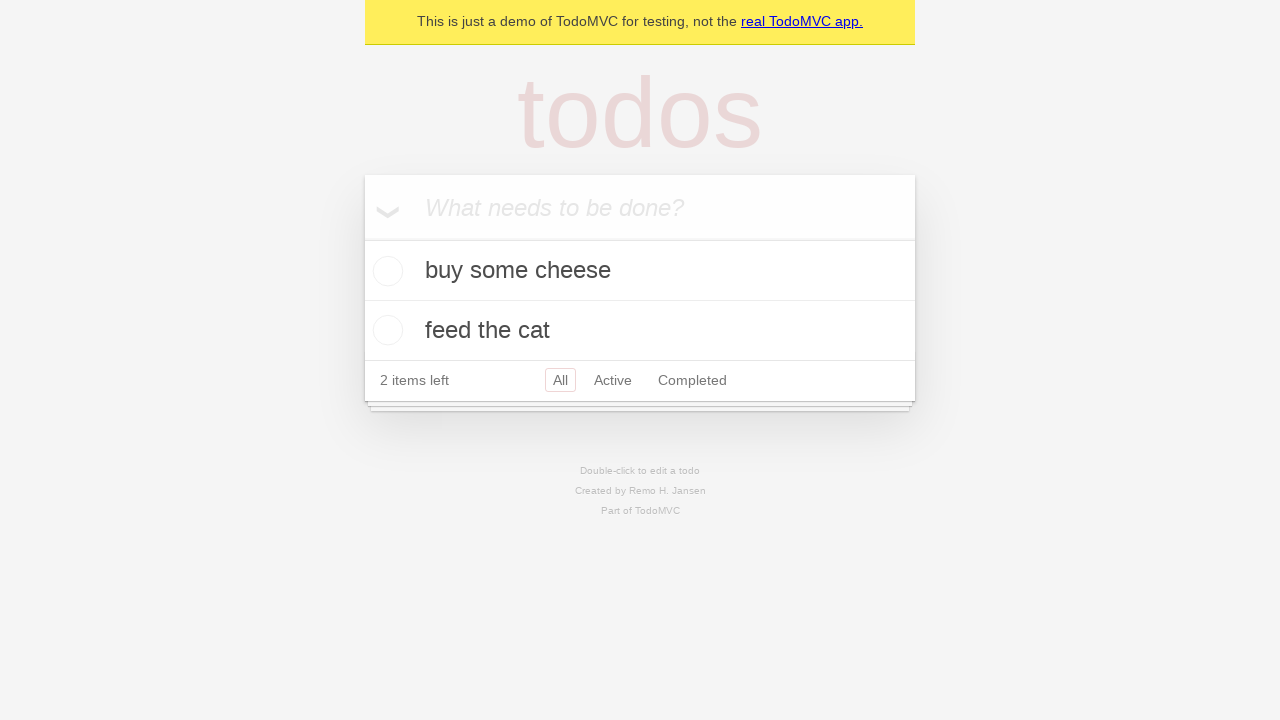

Filled todo input with 'book a doctors appointment' on internal:attr=[placeholder="What needs to be done?"i]
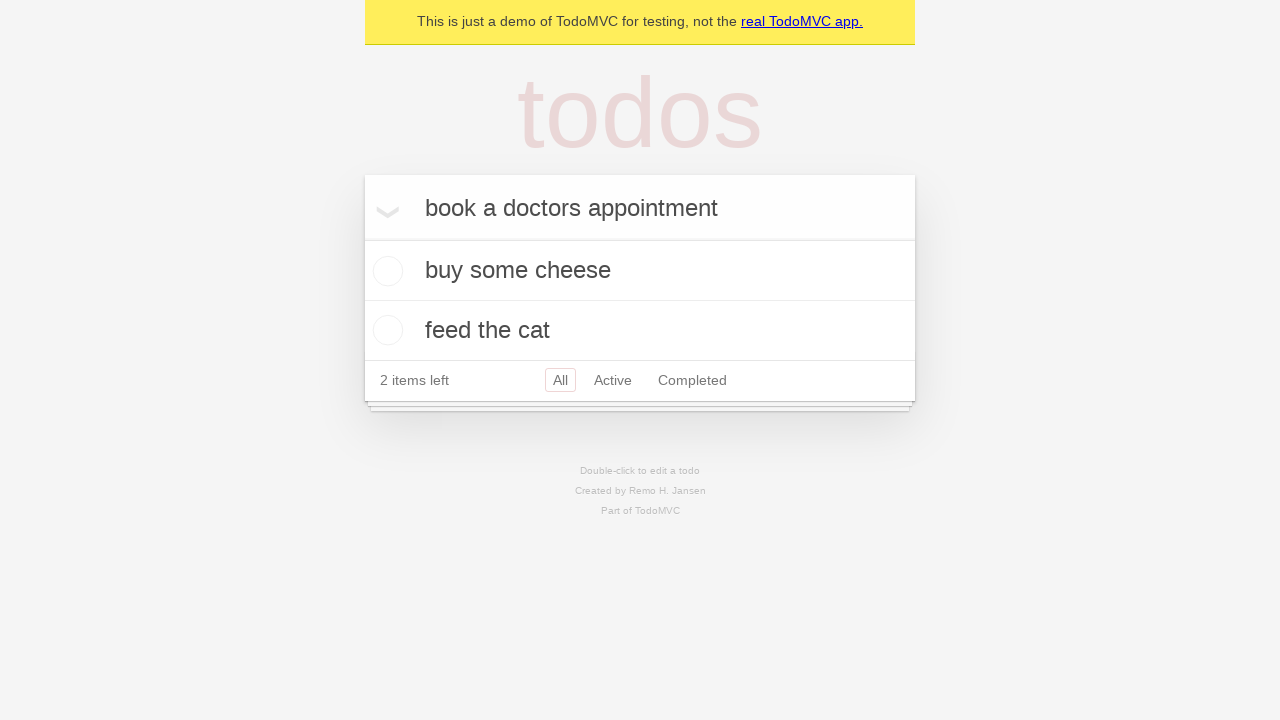

Pressed Enter to create third todo on internal:attr=[placeholder="What needs to be done?"i]
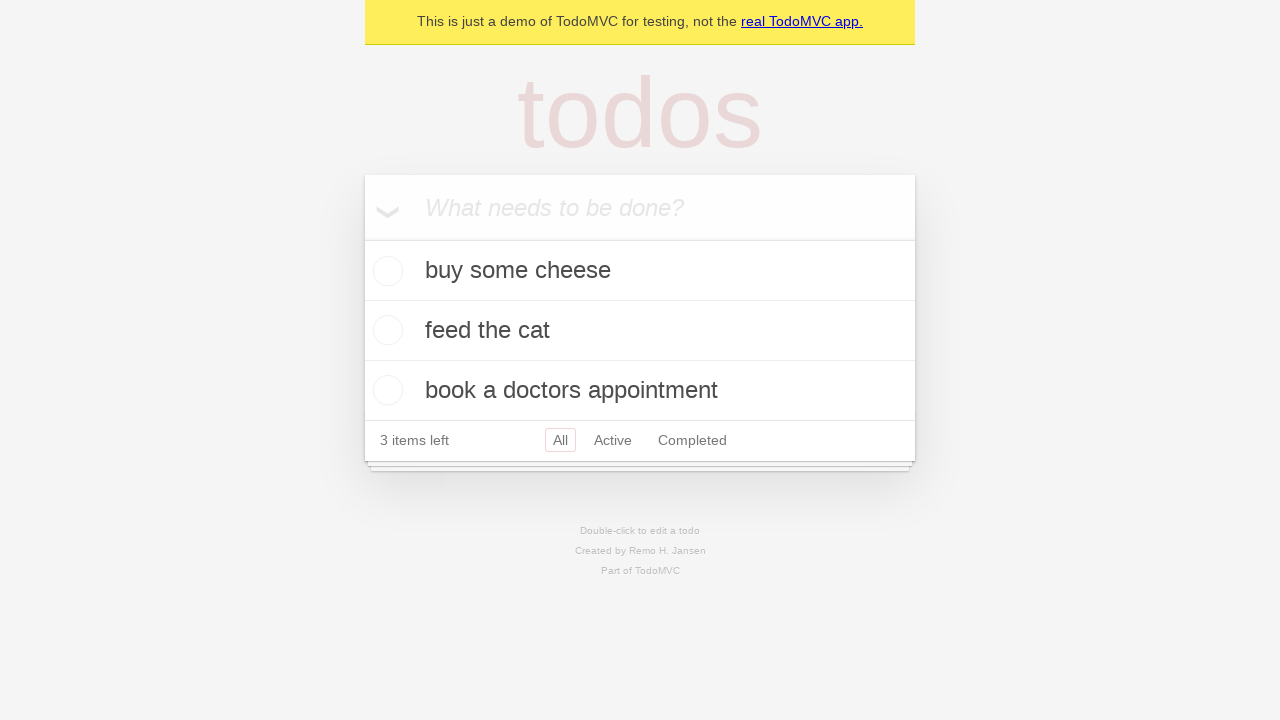

Waited for third todo item to load
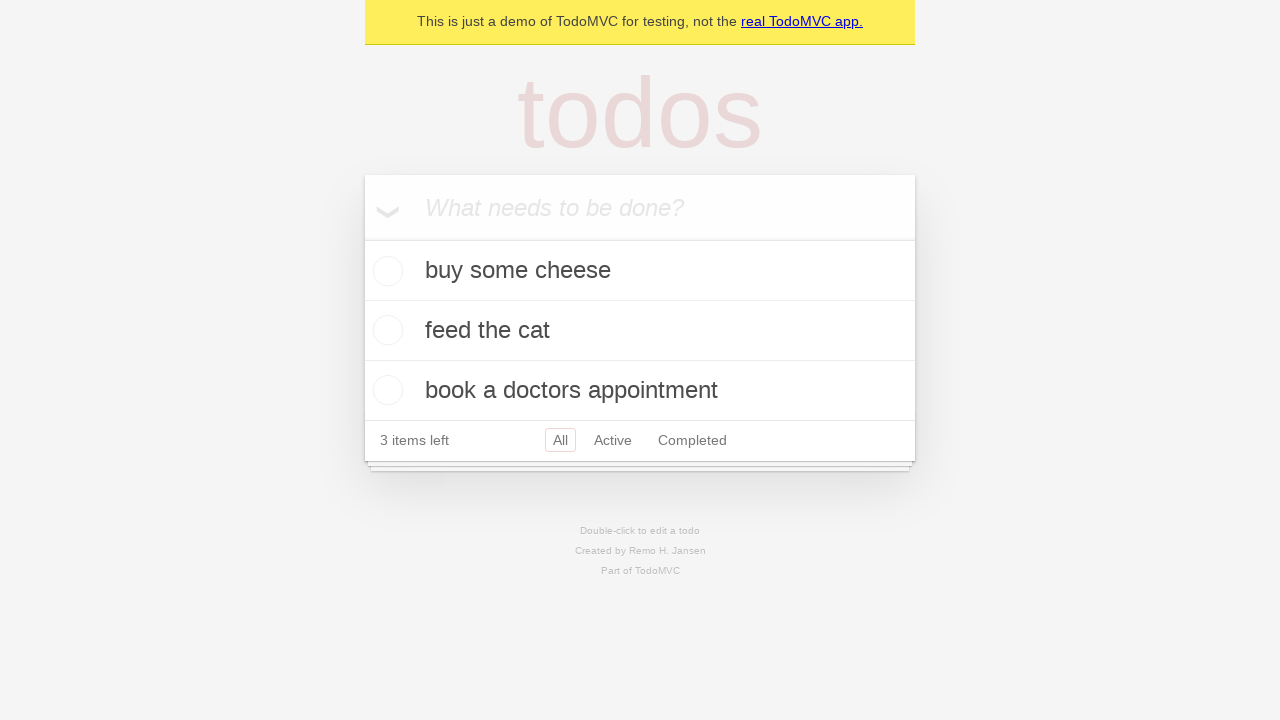

Checked the second todo item as completed at (385, 330) on [data-testid='todo-item'] >> nth=1 >> internal:role=checkbox
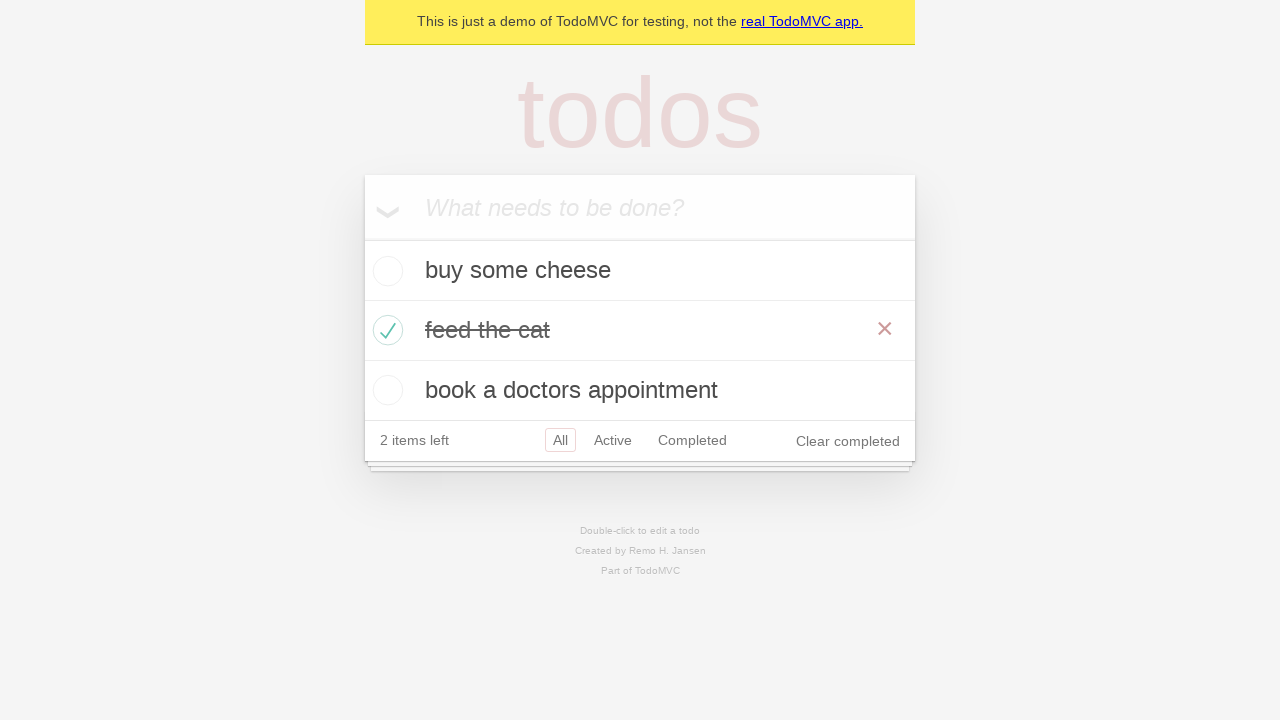

Clicked Clear completed button to remove completed items at (848, 441) on internal:role=button[name="Clear completed"i]
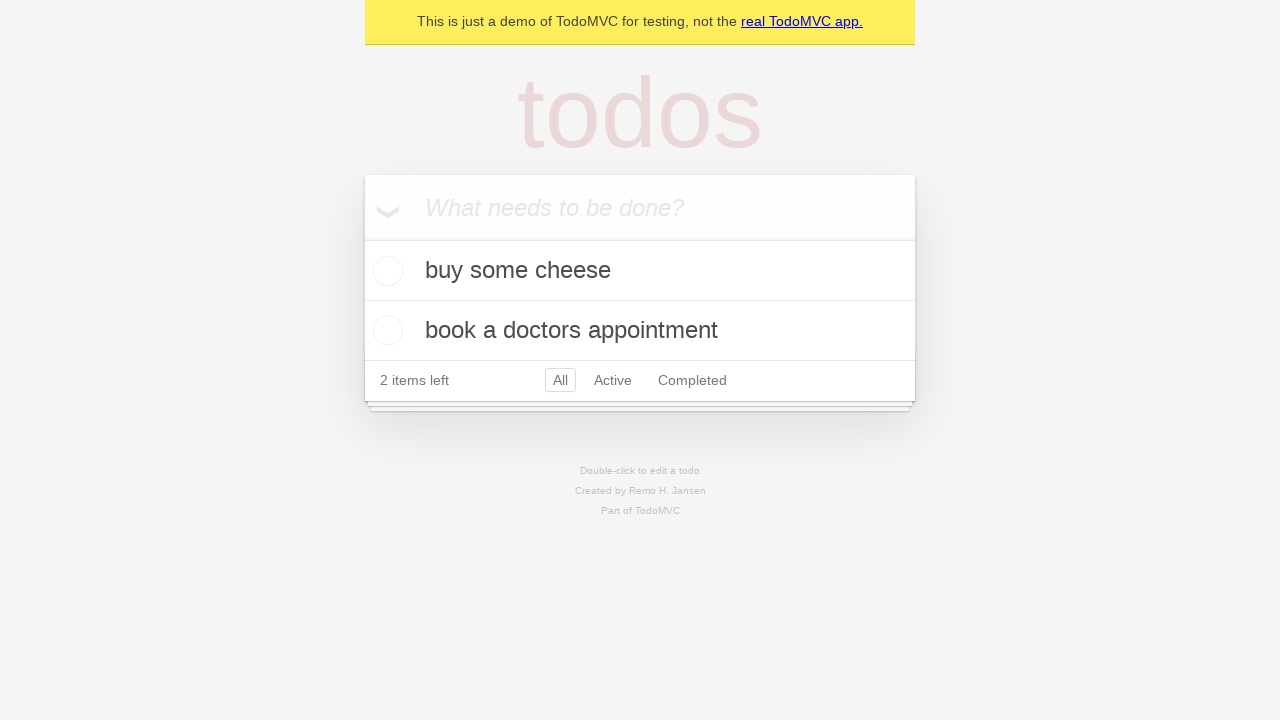

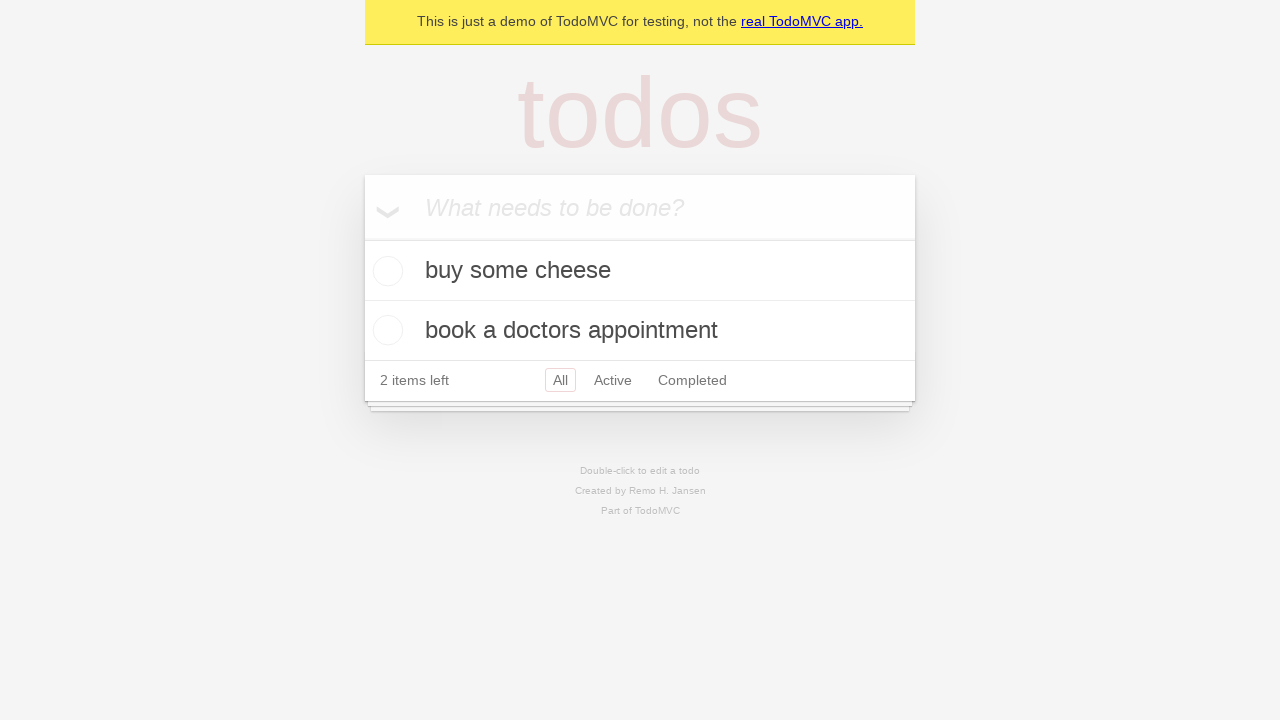